Tests that the Clear completed button displays correct text after marking an item complete.

Starting URL: https://demo.playwright.dev/todomvc

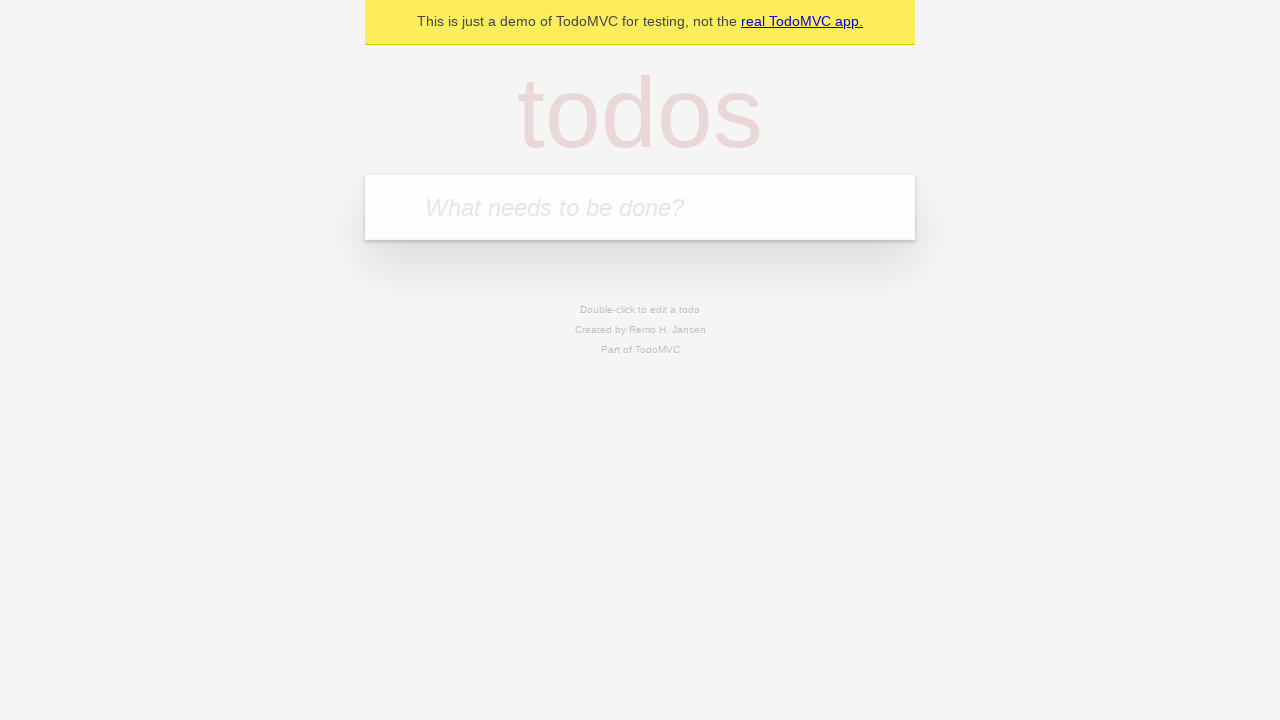

Filled todo input with 'buy some cheese' on internal:attr=[placeholder="What needs to be done?"i]
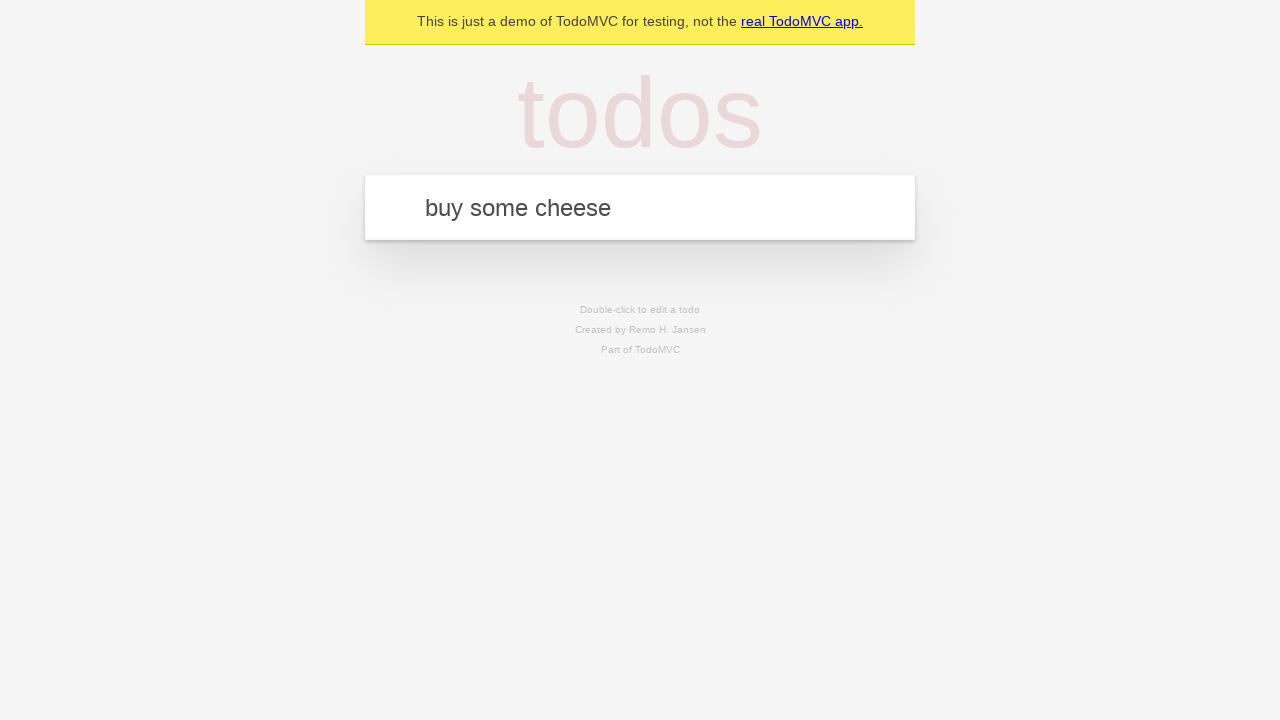

Pressed Enter to add first todo item on internal:attr=[placeholder="What needs to be done?"i]
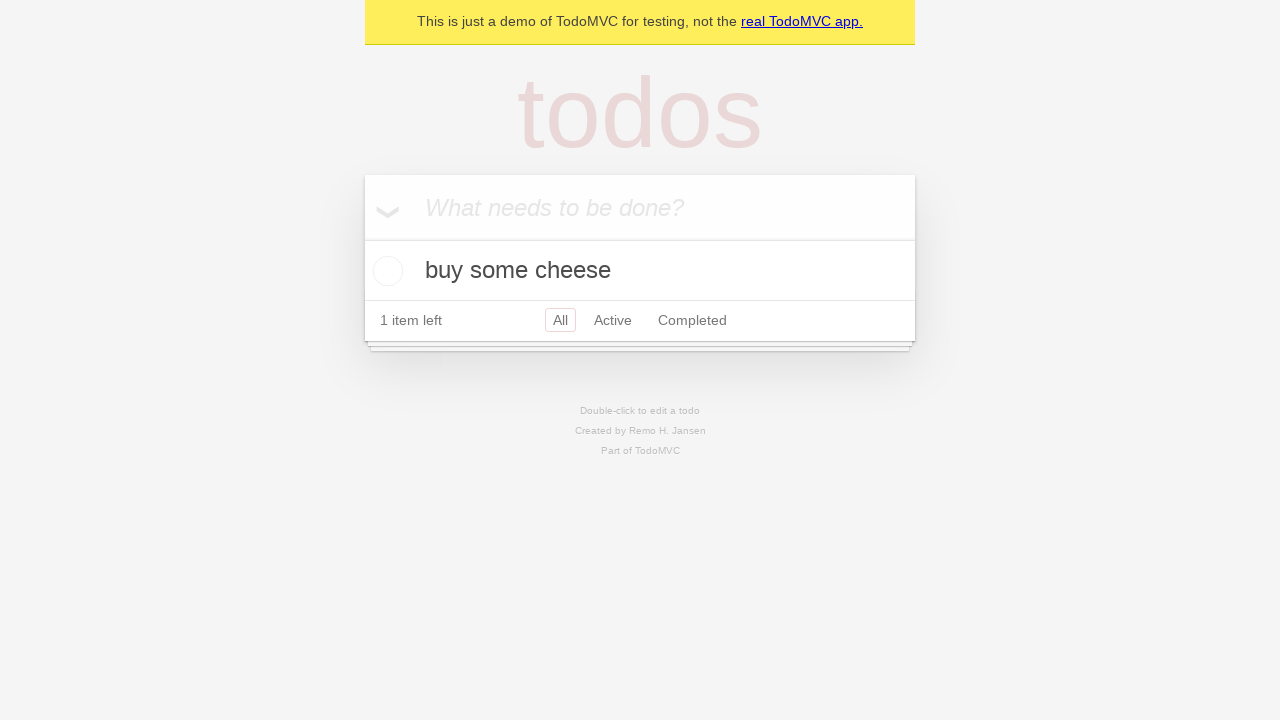

Filled todo input with 'feed the cat' on internal:attr=[placeholder="What needs to be done?"i]
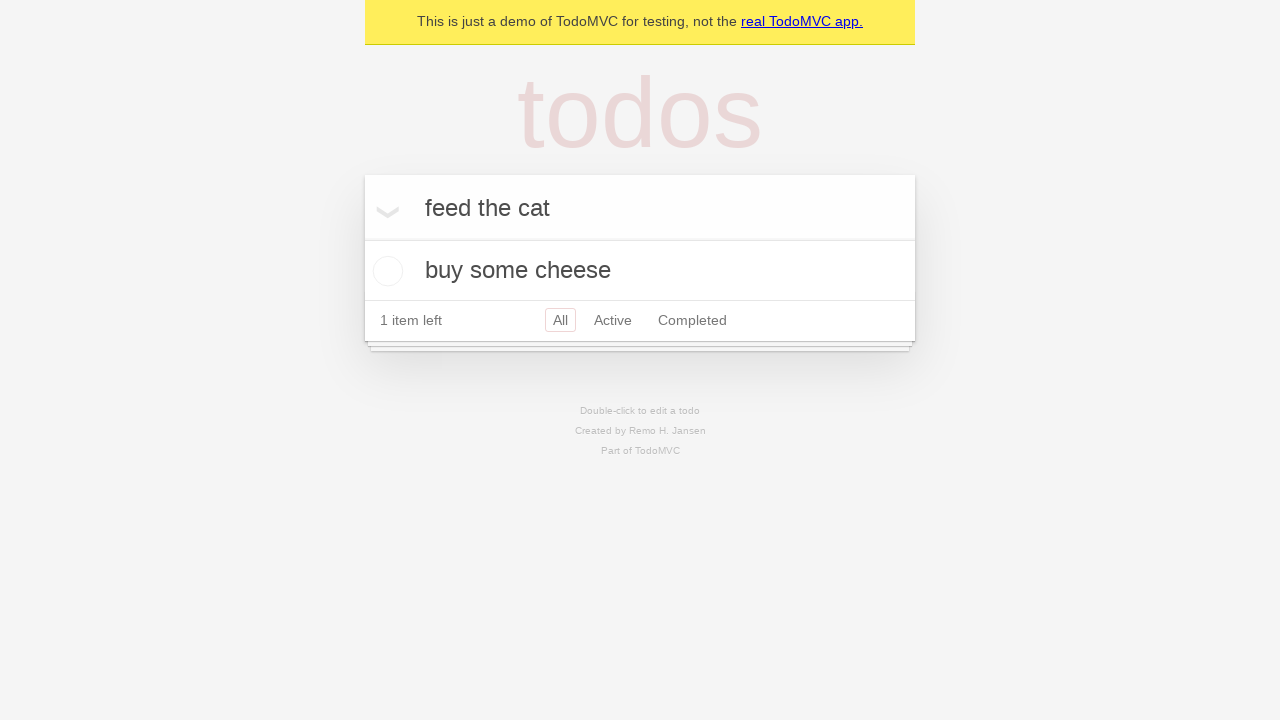

Pressed Enter to add second todo item on internal:attr=[placeholder="What needs to be done?"i]
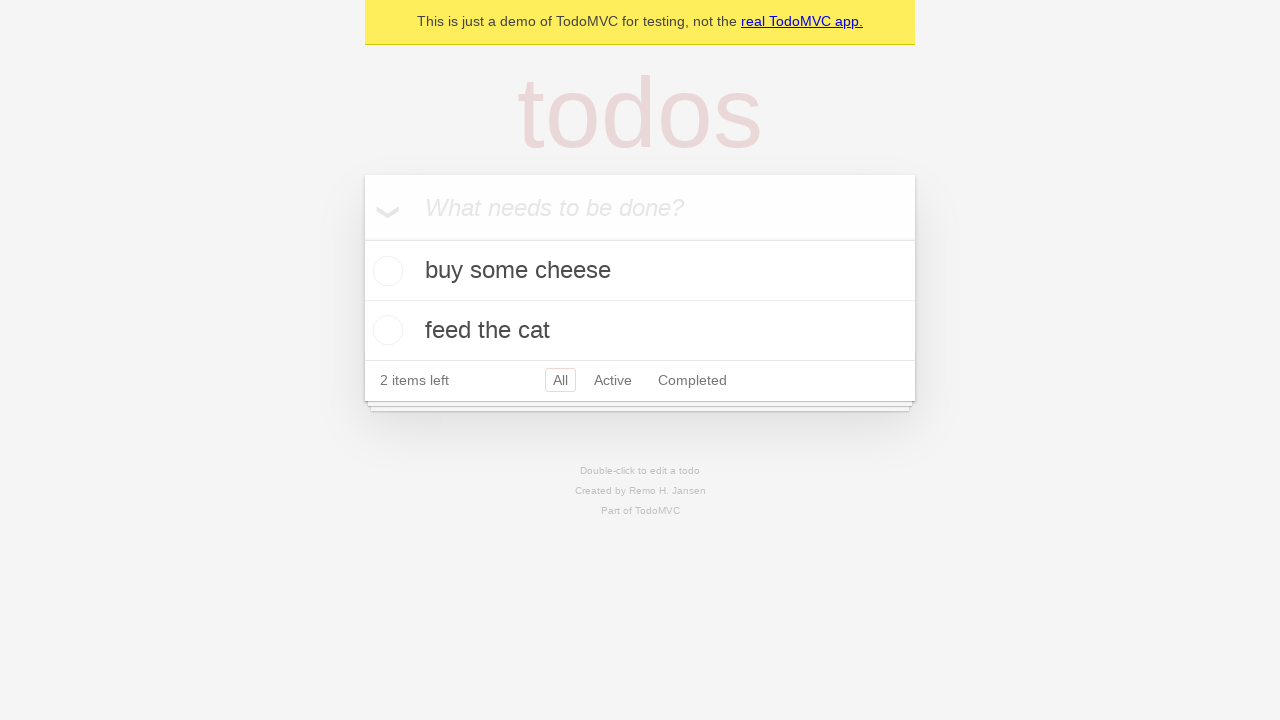

Filled todo input with 'book a doctors appointment' on internal:attr=[placeholder="What needs to be done?"i]
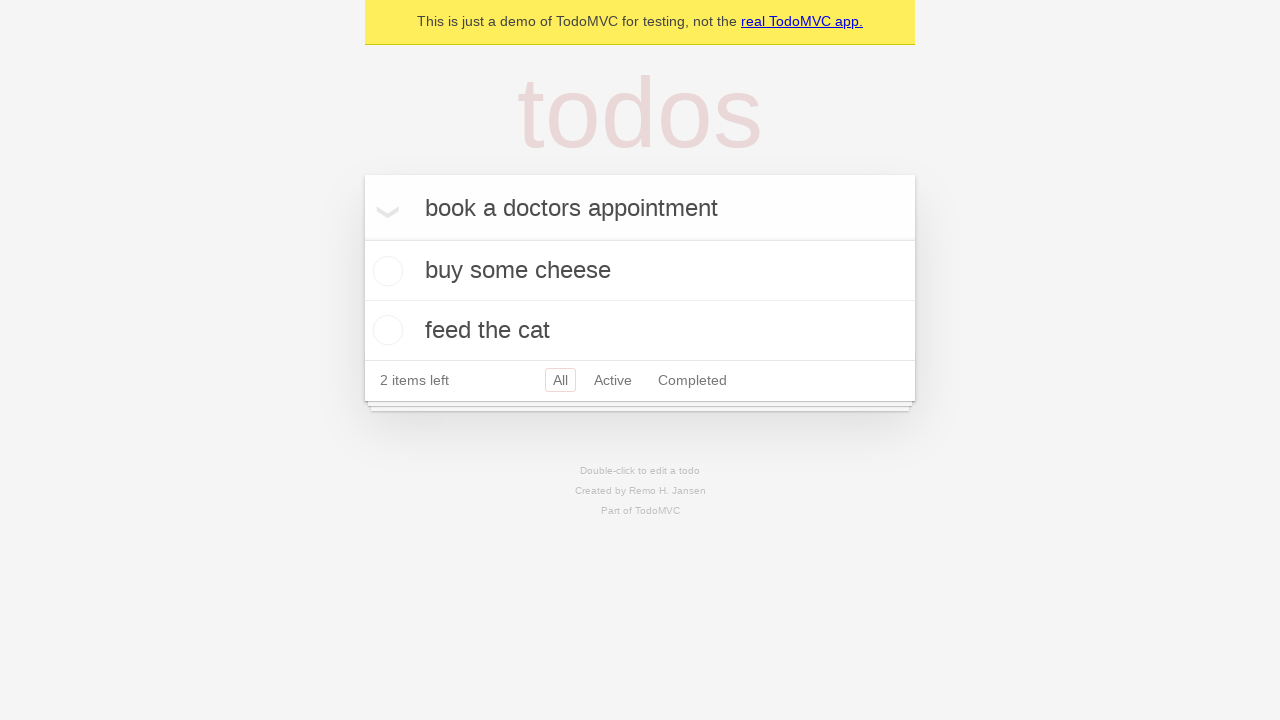

Pressed Enter to add third todo item on internal:attr=[placeholder="What needs to be done?"i]
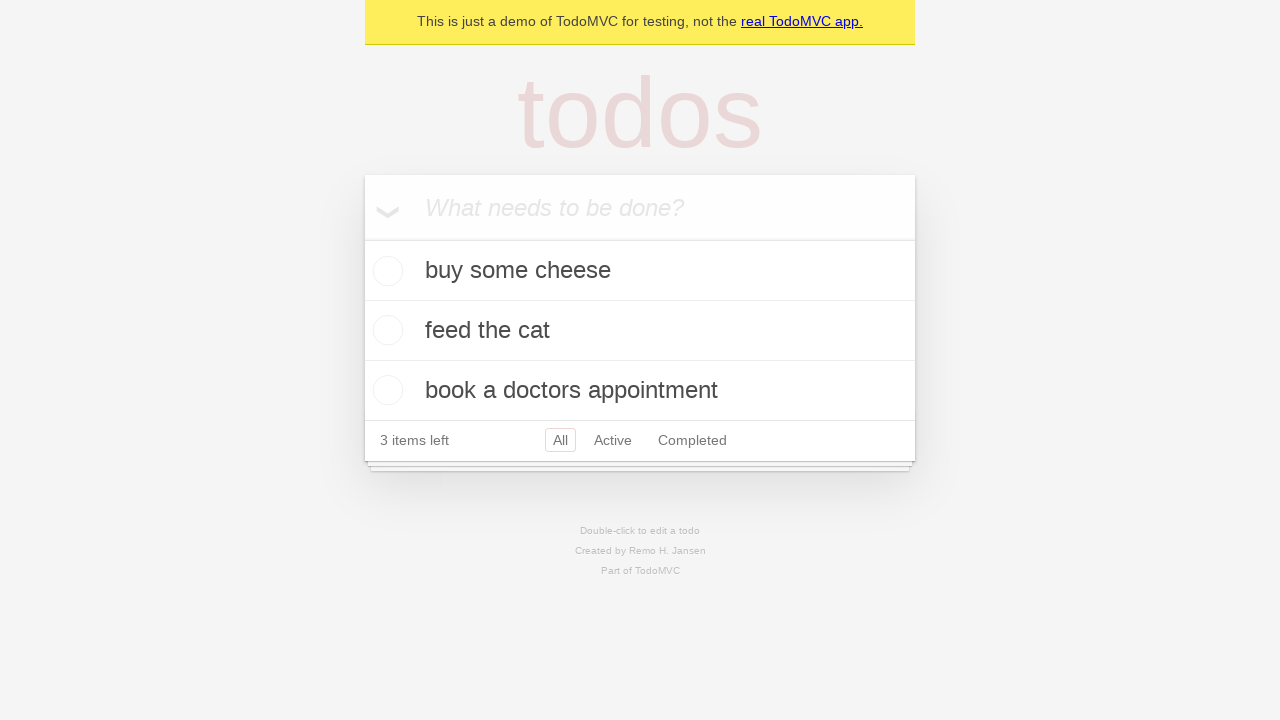

Checked the first todo item to mark it complete at (385, 271) on .todo-list li .toggle >> nth=0
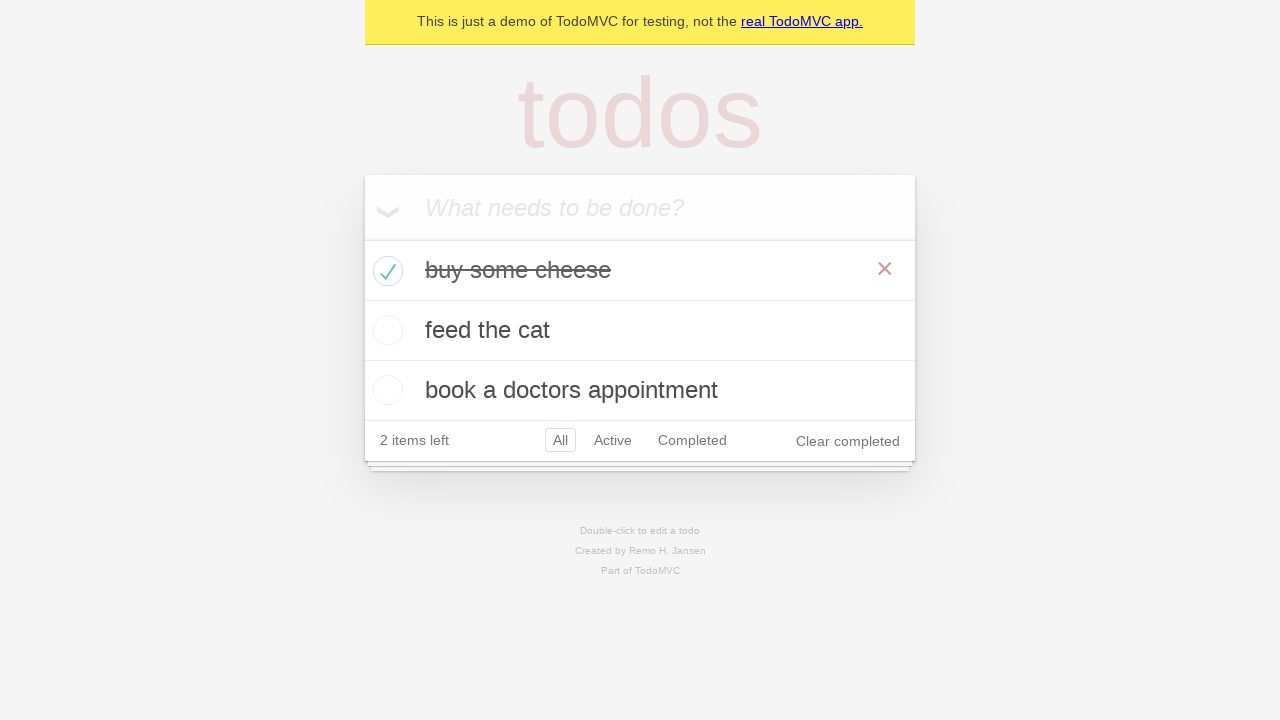

Clear completed button is now visible after marking item complete
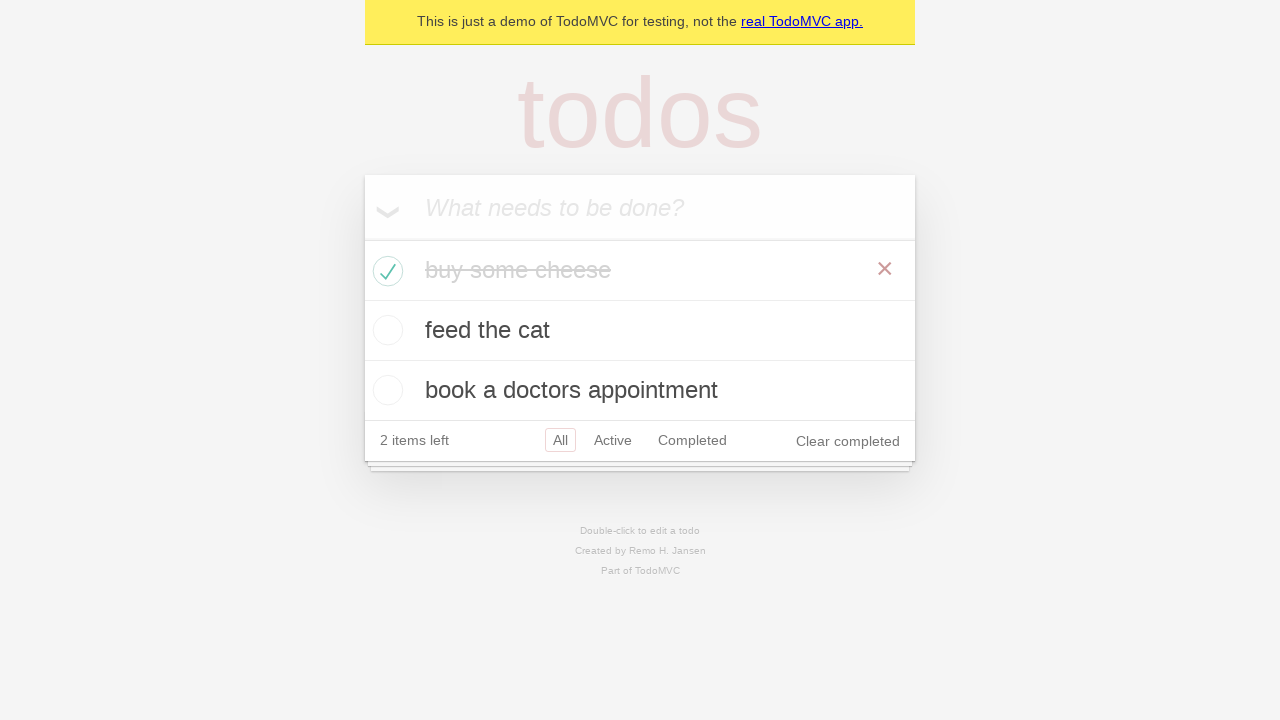

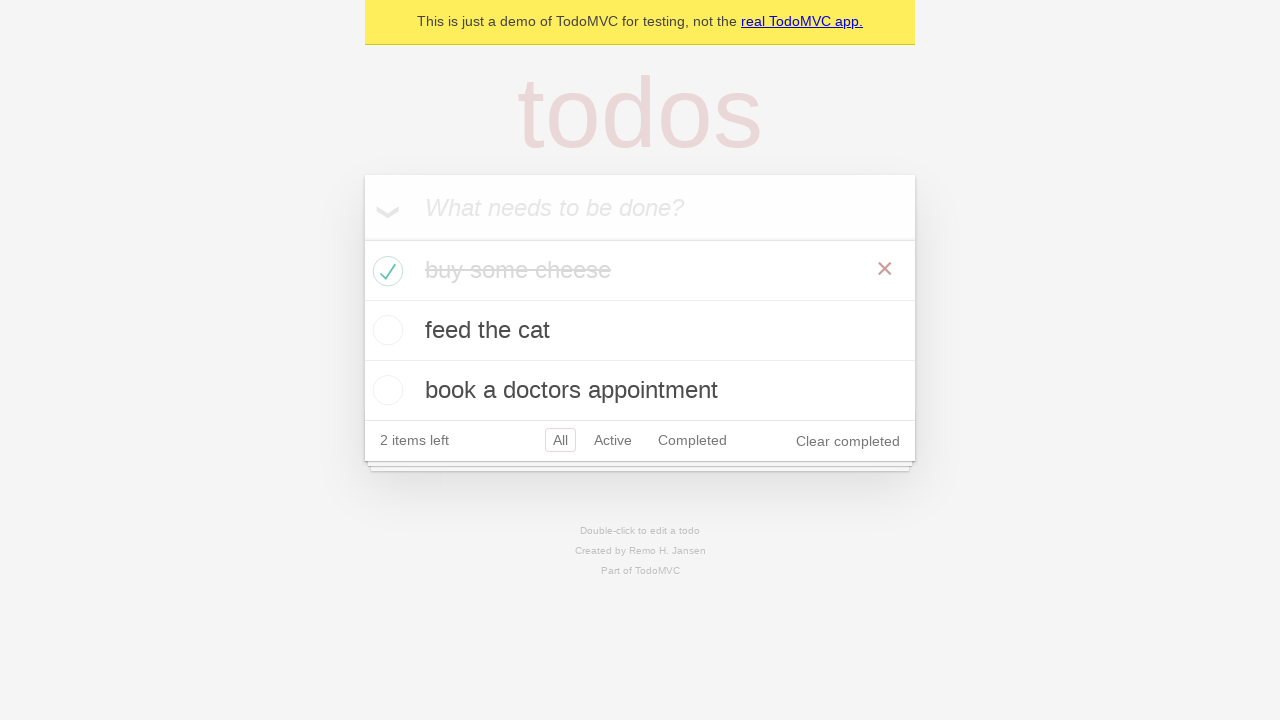